Tests that the nome field accepts input by entering numeric characters

Starting URL: https://carros-crud.vercel.app/

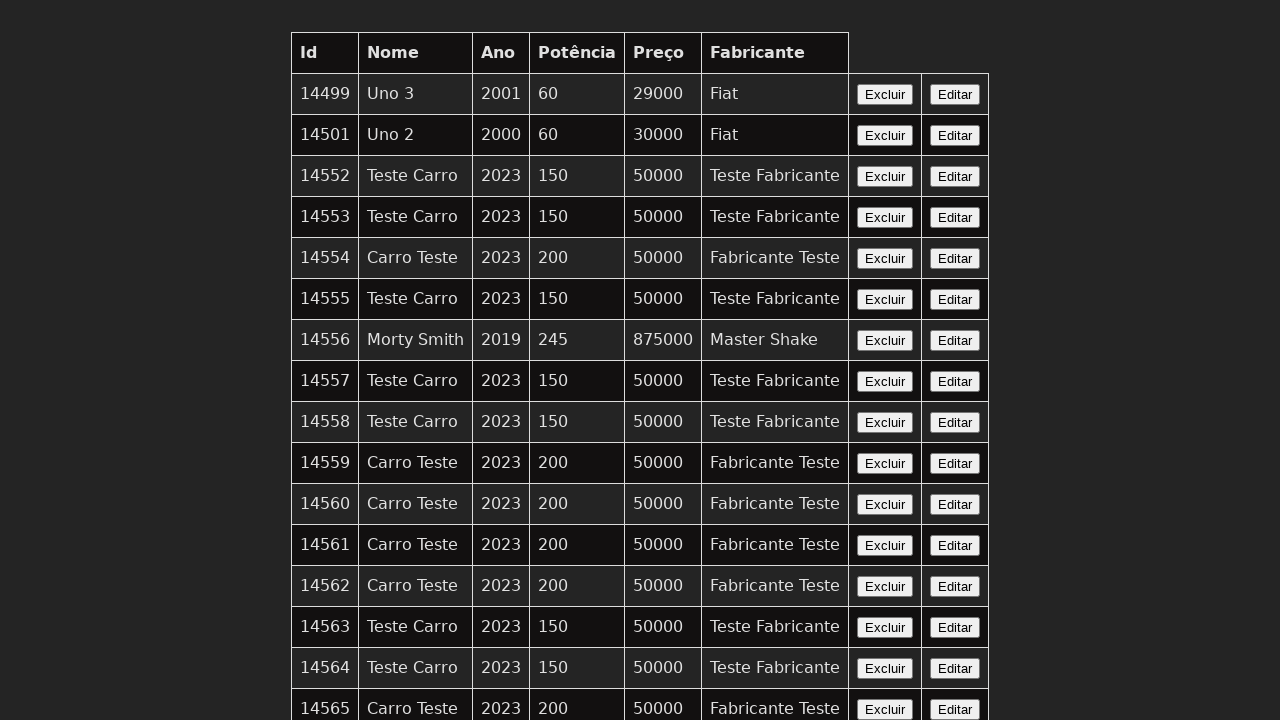

Navigated to carros-crud application
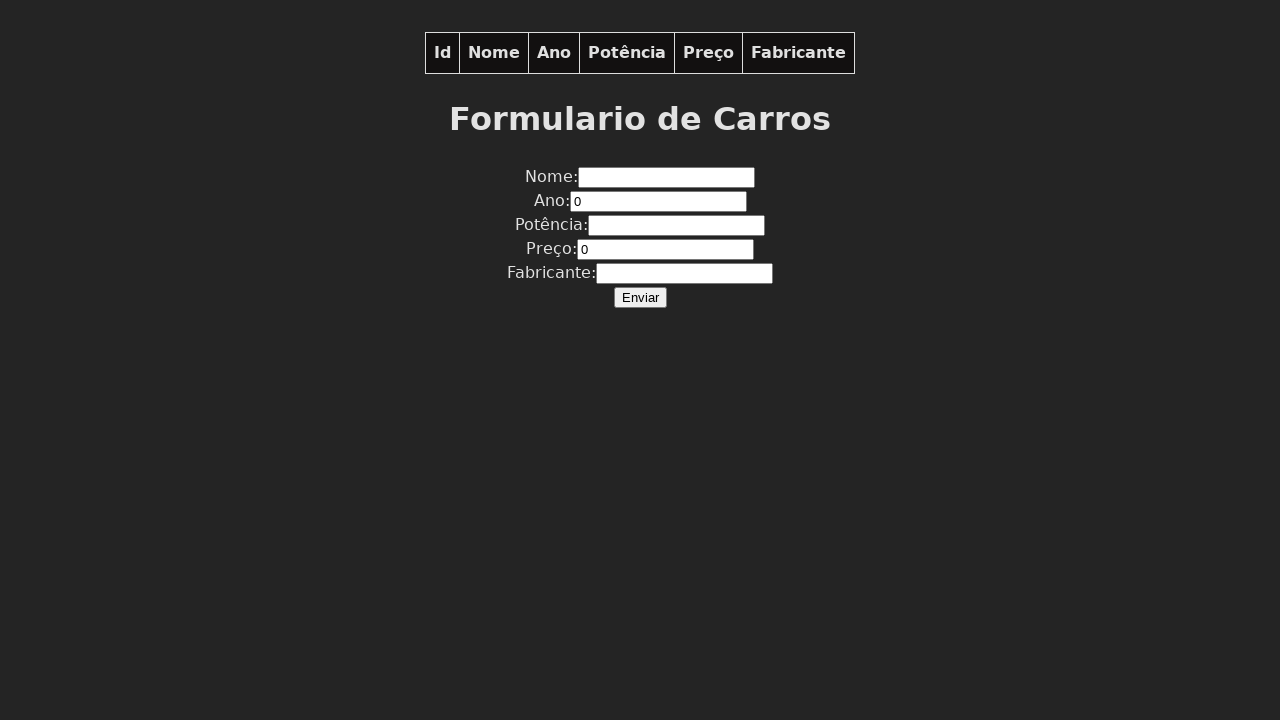

Filled nome field with numeric characters '123' on input[name='nome']
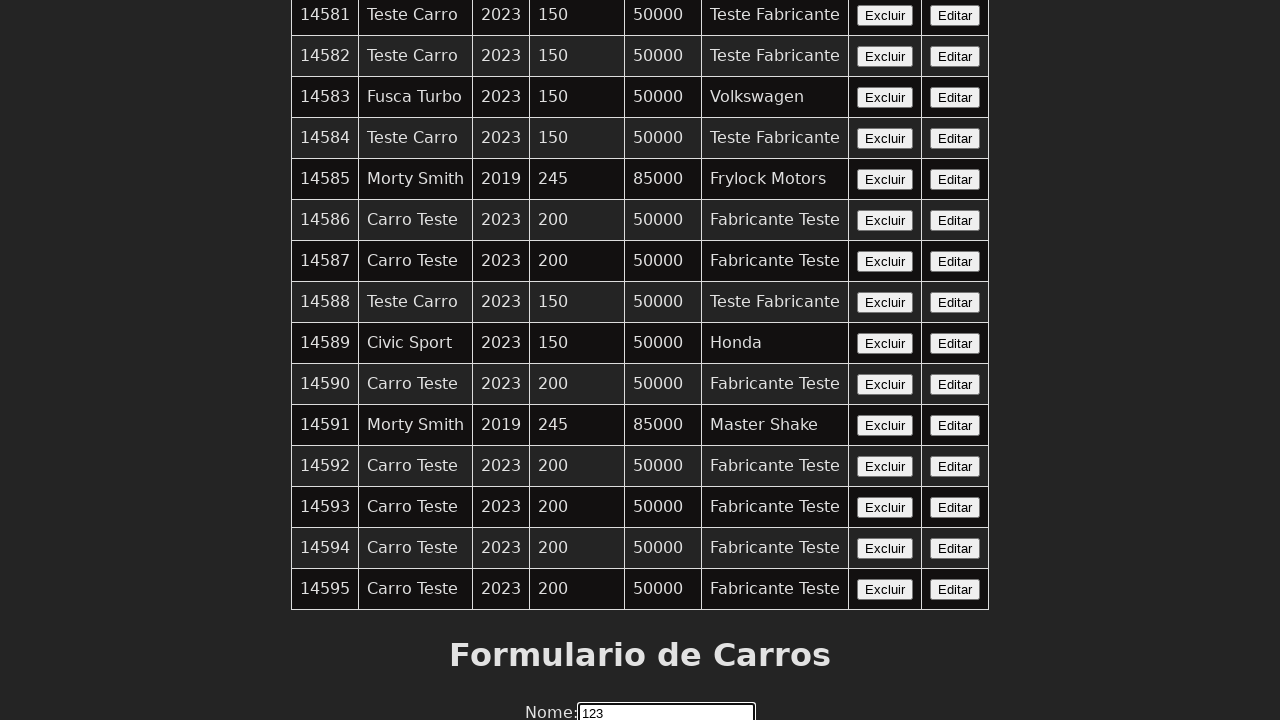

Retrieved entered text from nome field: '123'
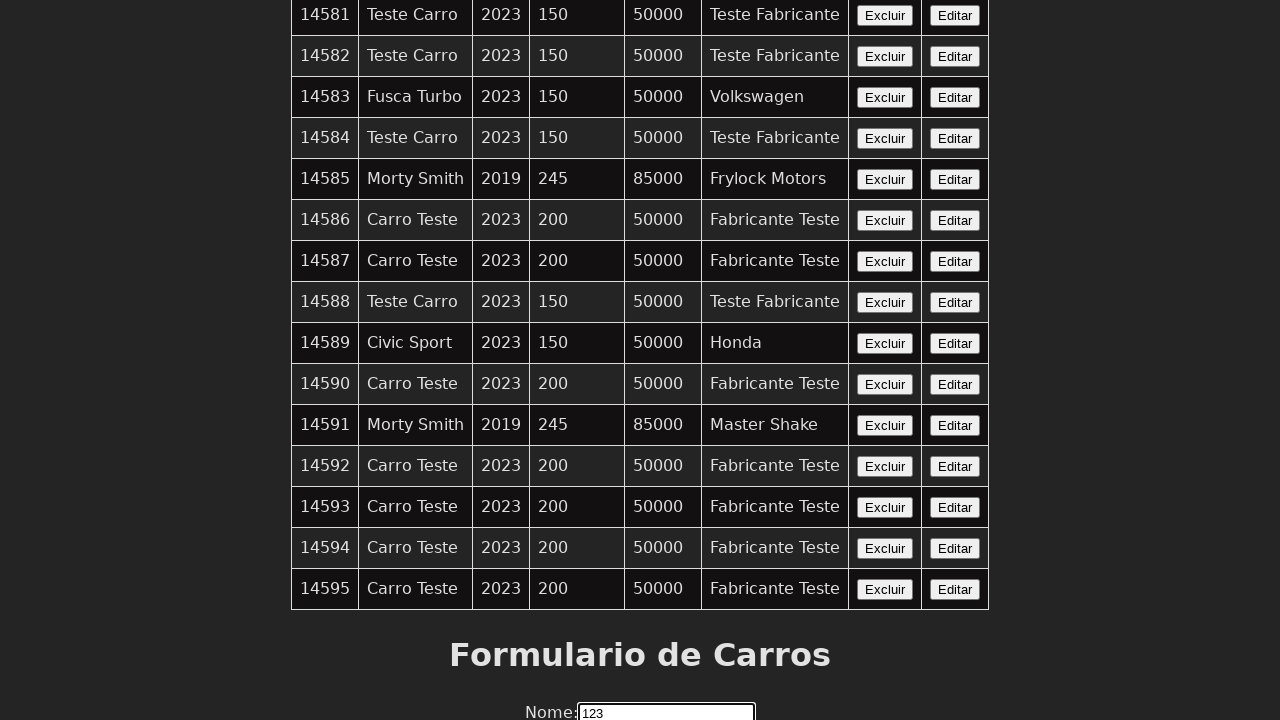

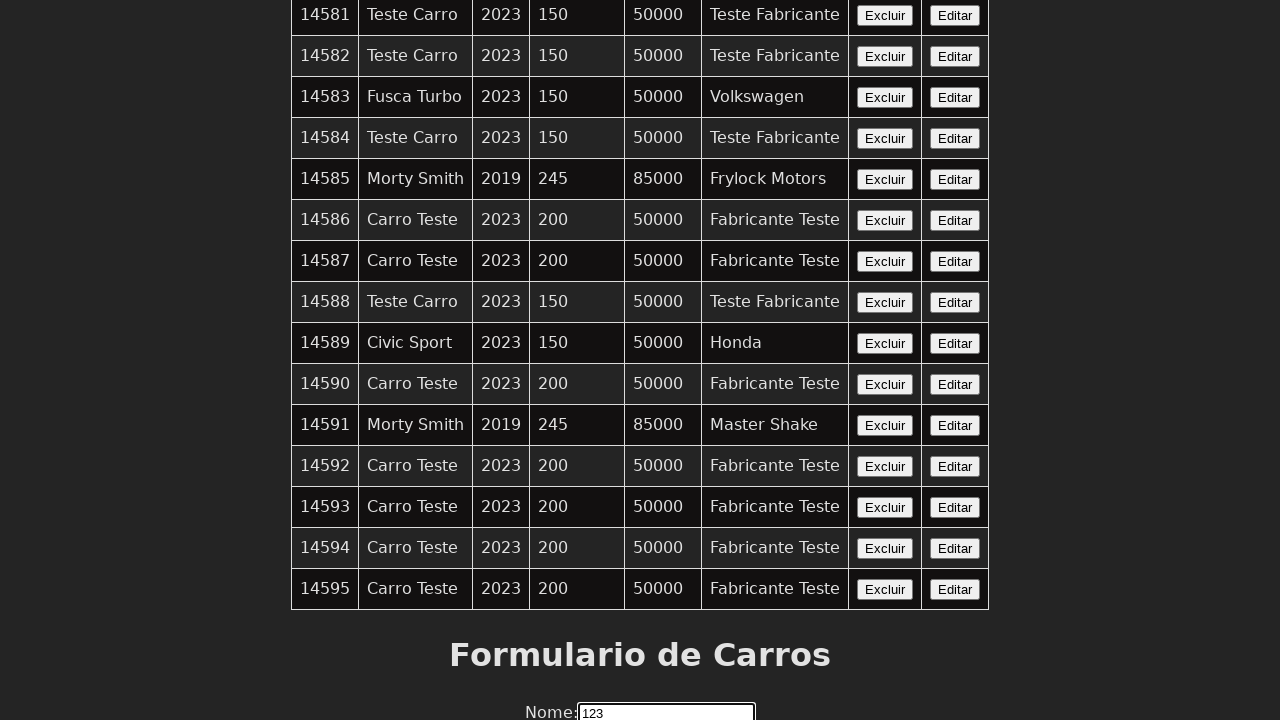